Tests handling a JavaScript confirm dialog by clicking a button that triggers a confirm and dismissing it

Starting URL: https://testpages.eviltester.com/styled/alerts/alert-test.html

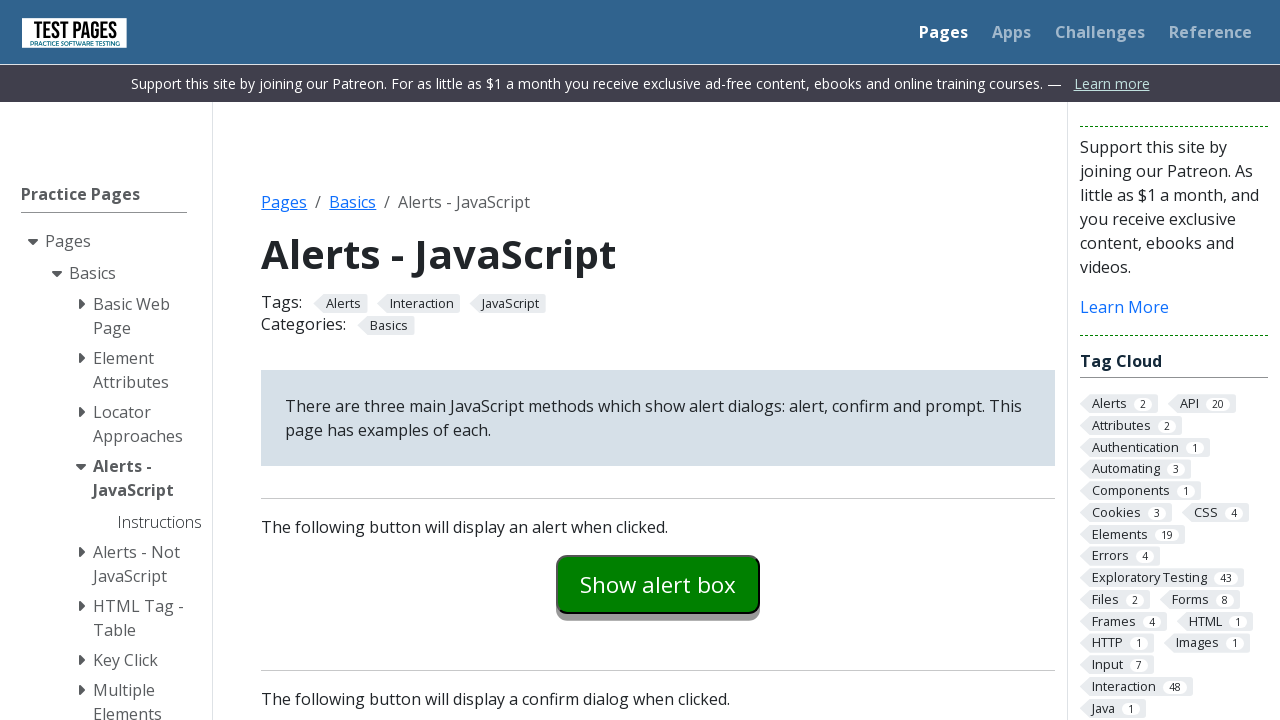

Set up dialog handler to dismiss confirm dialogs
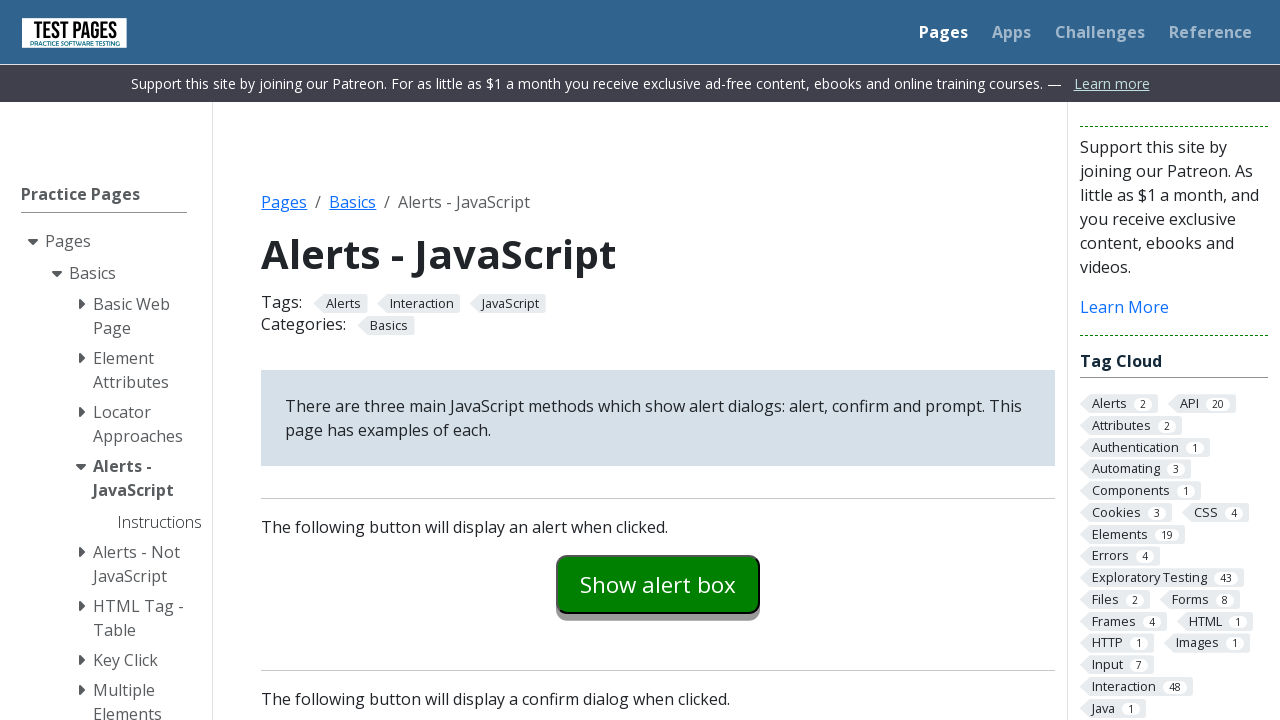

Clicked button to trigger confirm dialog at (658, 360) on #confirmexample
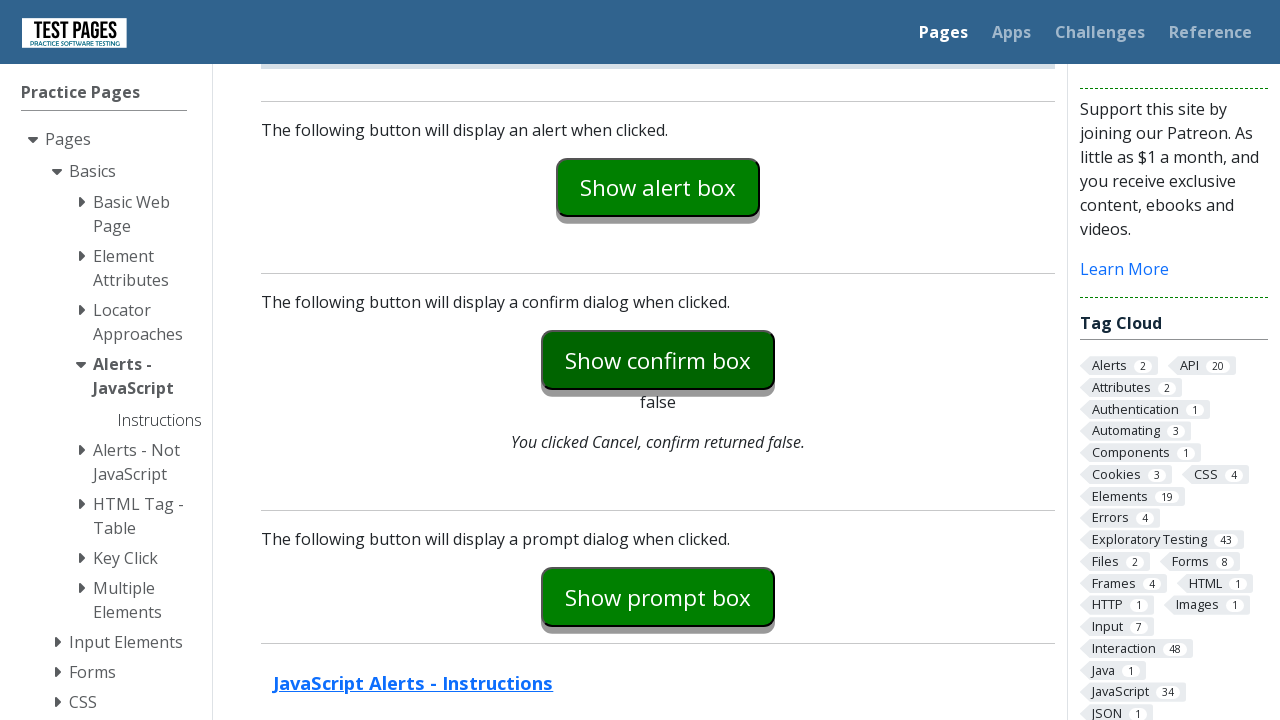

Waited for confirm dialog to be dismissed
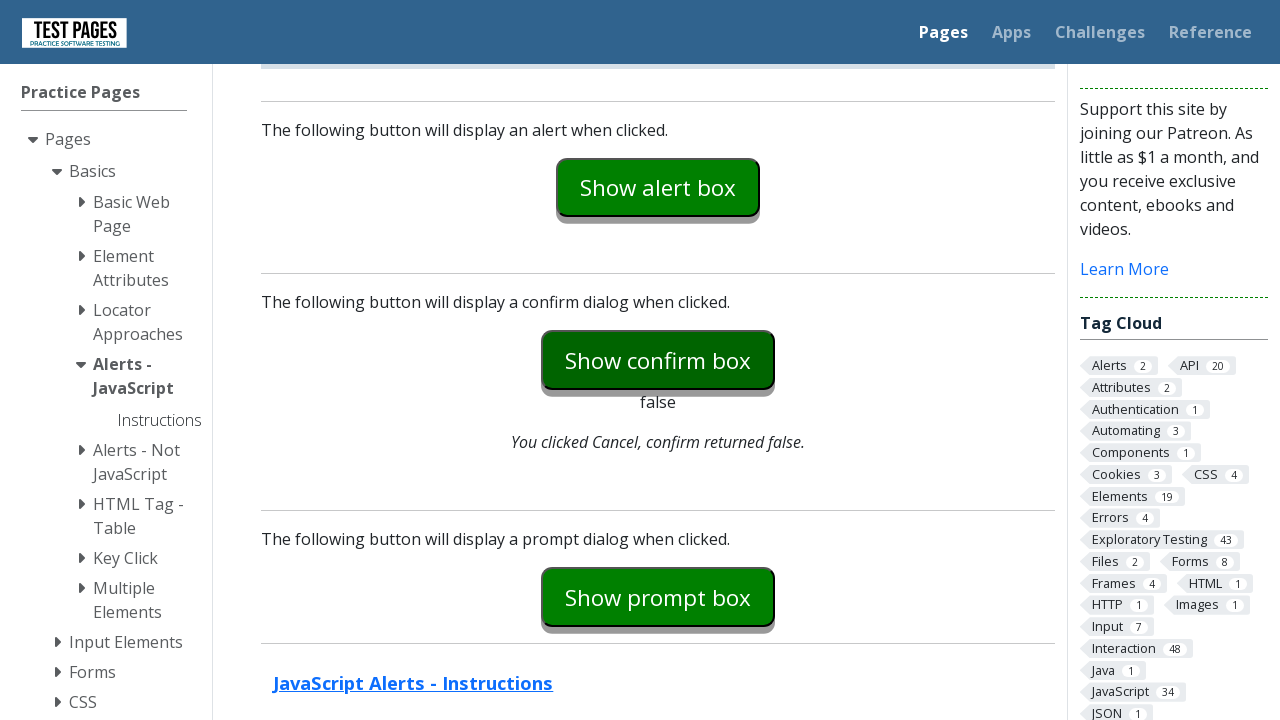

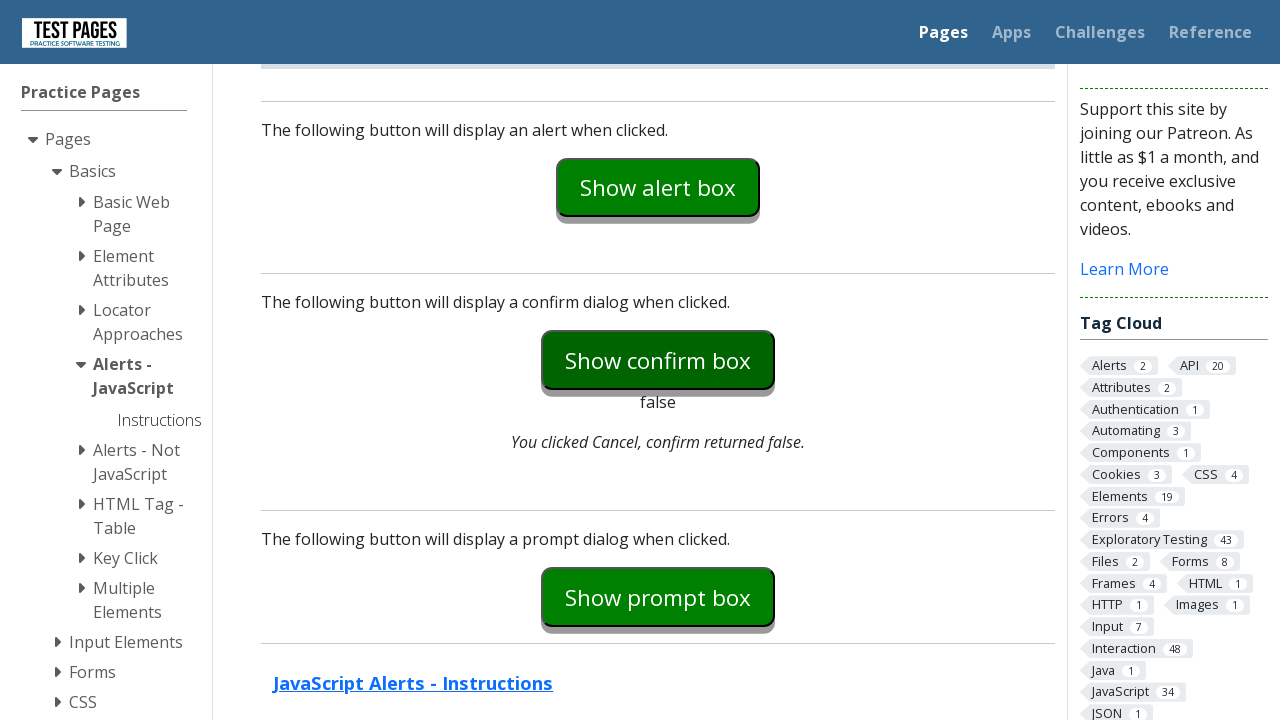